Navigates to a test page and clicks the JavaScript exception button to test multiple log consumers

Starting URL: https://www.selenium.dev/selenium/web/bidi/logEntryAdded.html

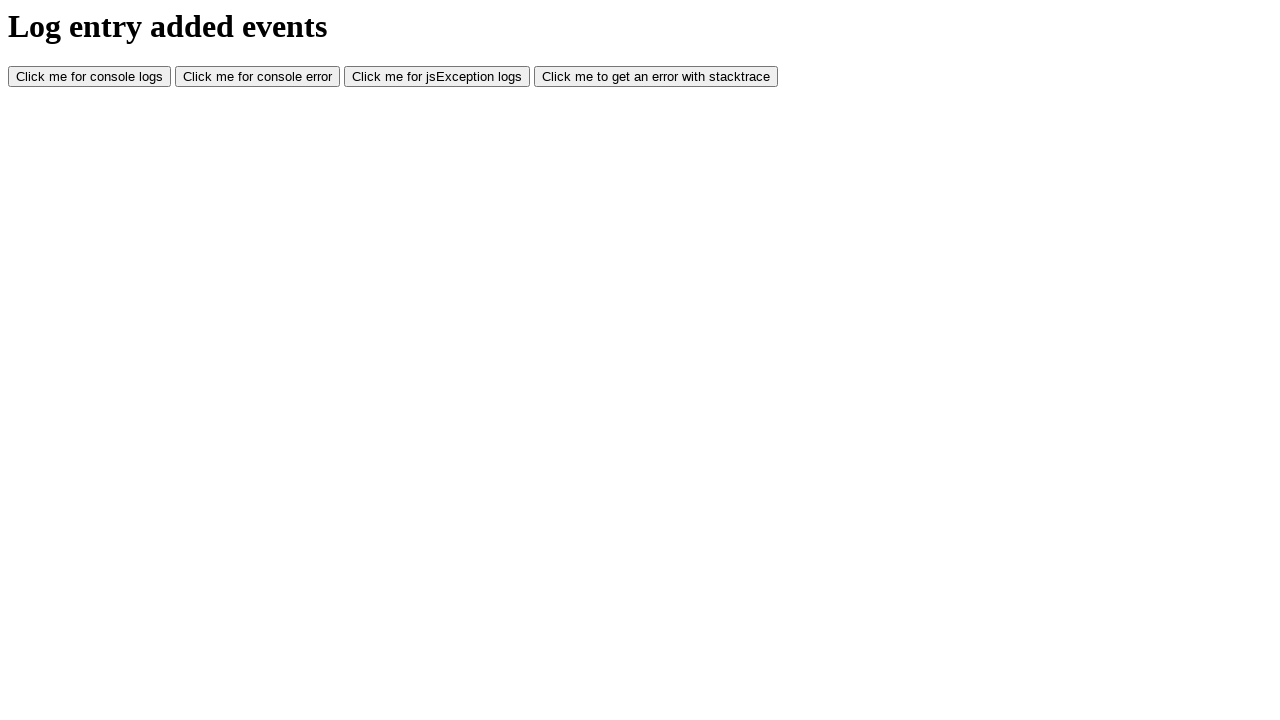

Clicked the JavaScript exception button to trigger an exception at (437, 77) on #jsException
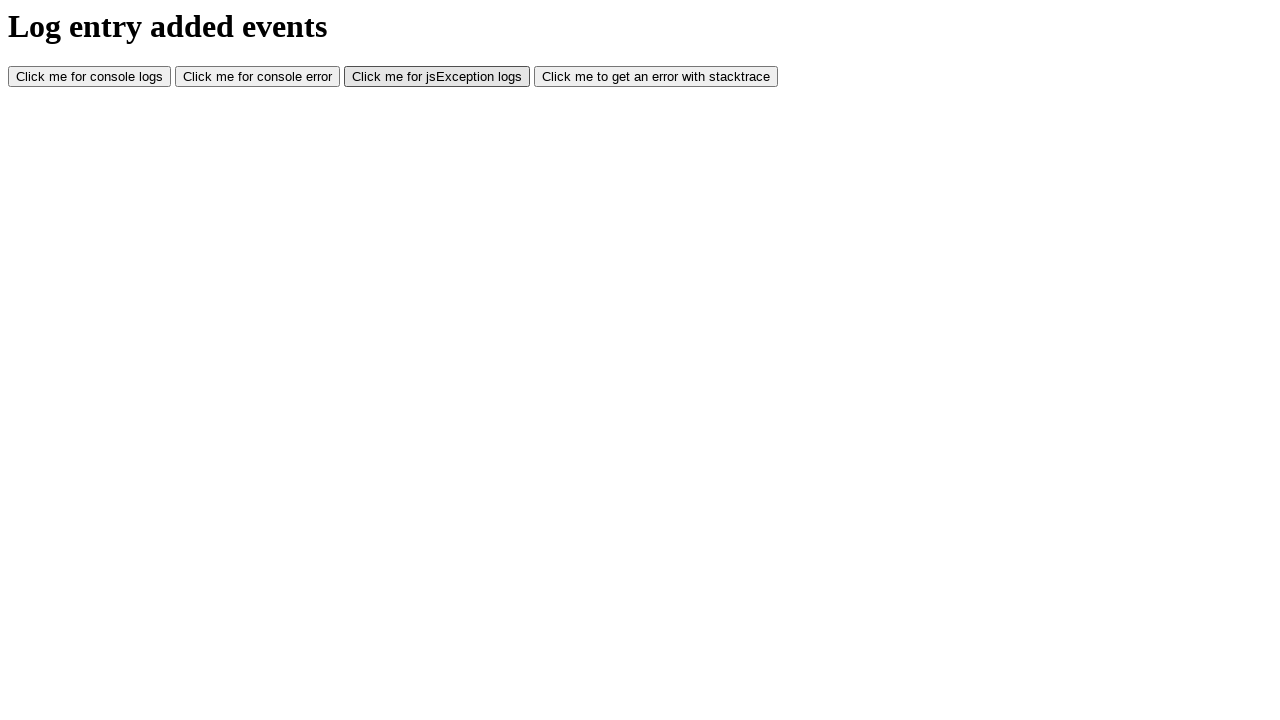

Waited 500ms for the action to complete
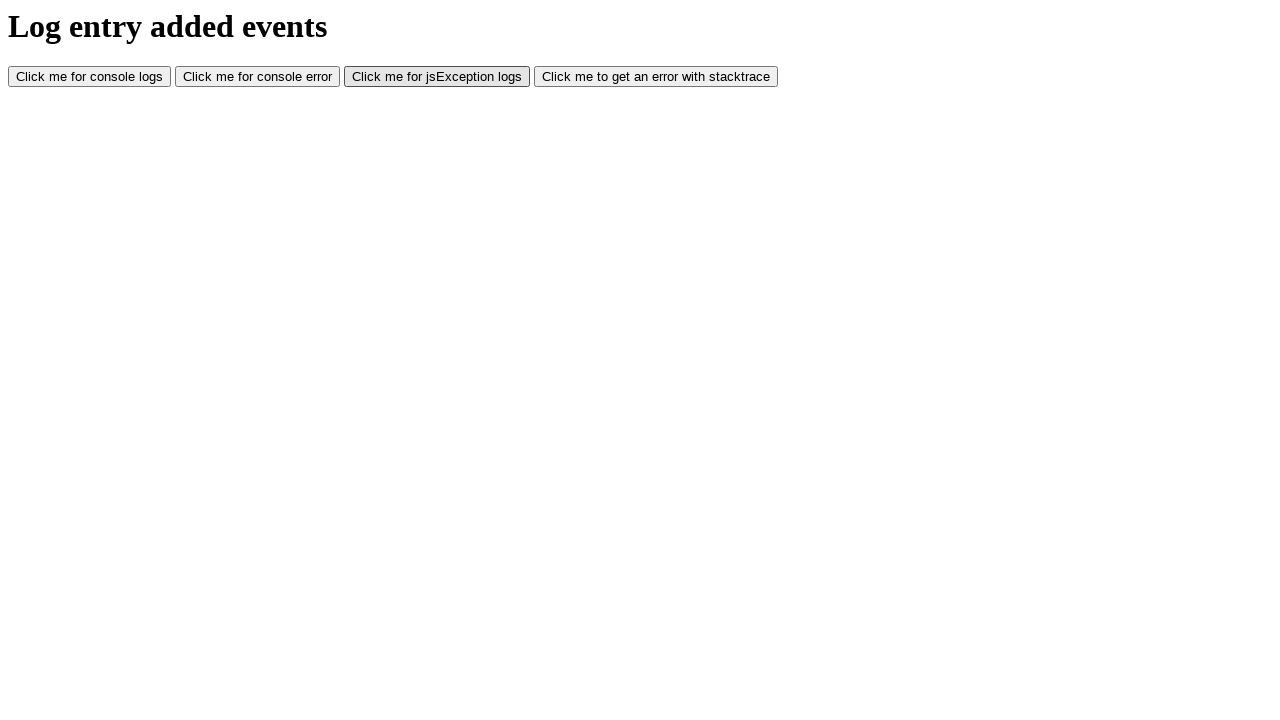

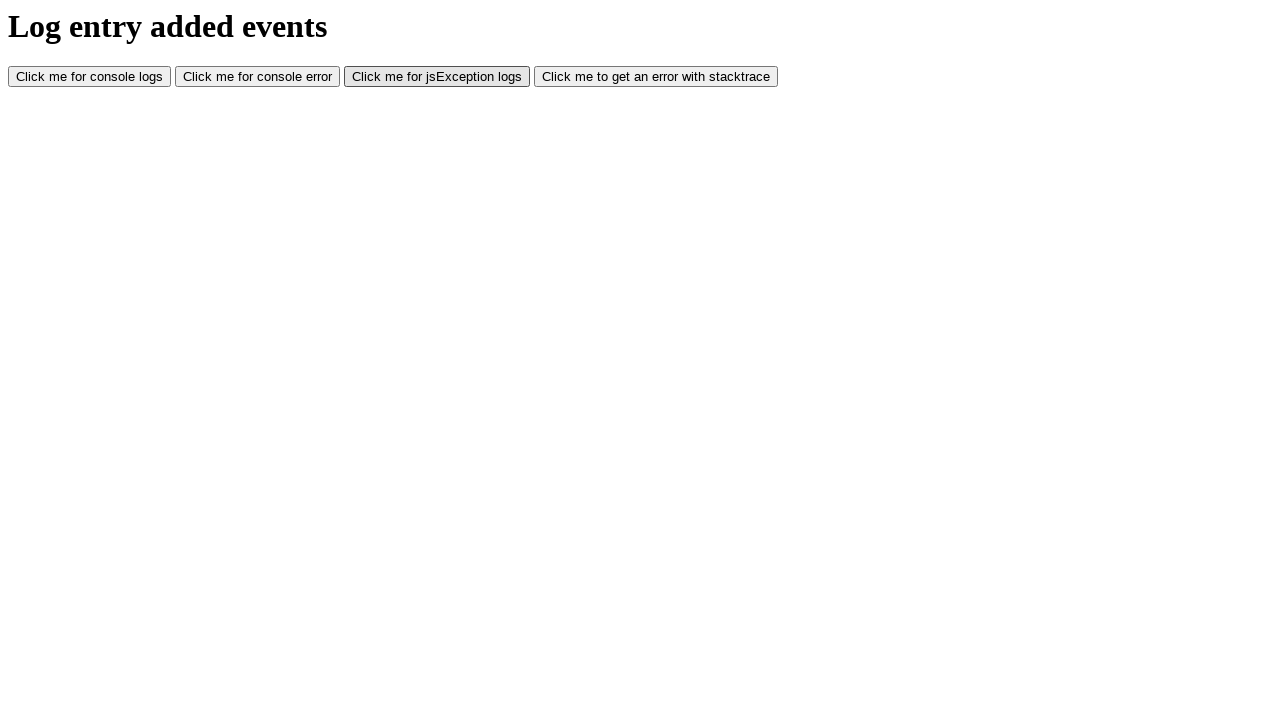